Navigates to Hacker News homepage and verifies that article listings are displayed by checking that article rows with titles and links are present.

Starting URL: https://news.ycombinator.com

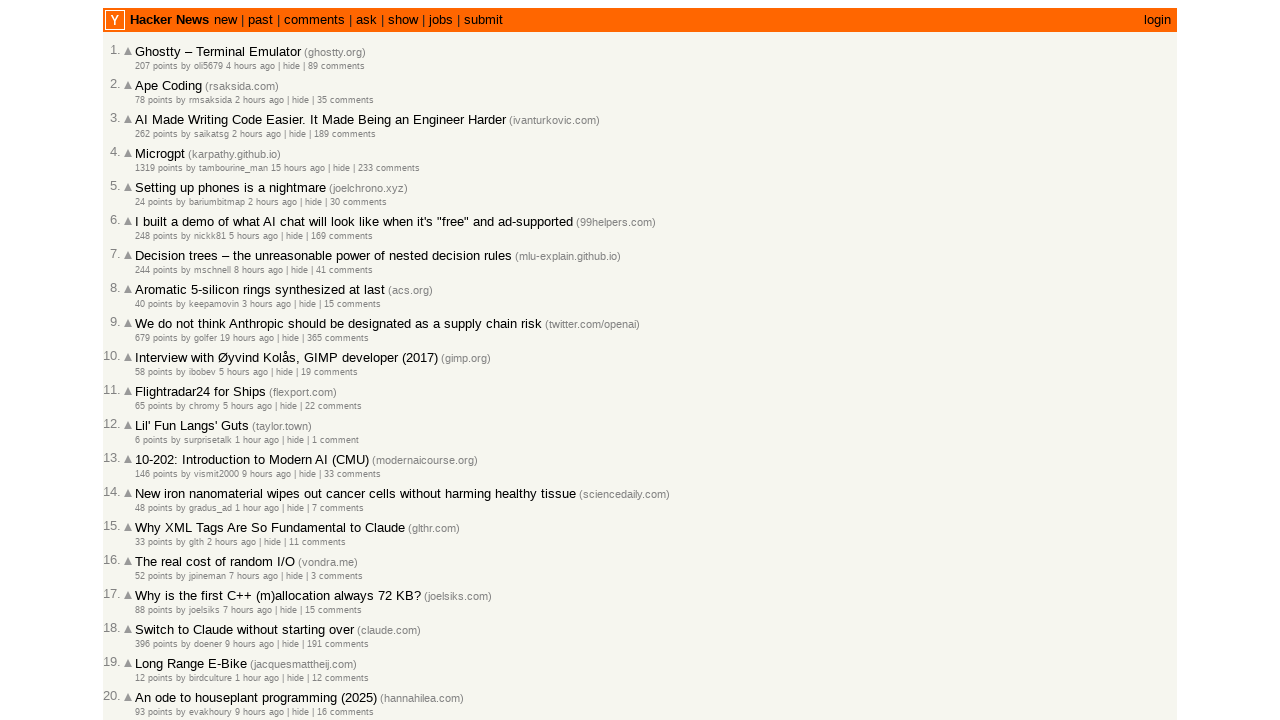

Waited for article rows to load on Hacker News homepage
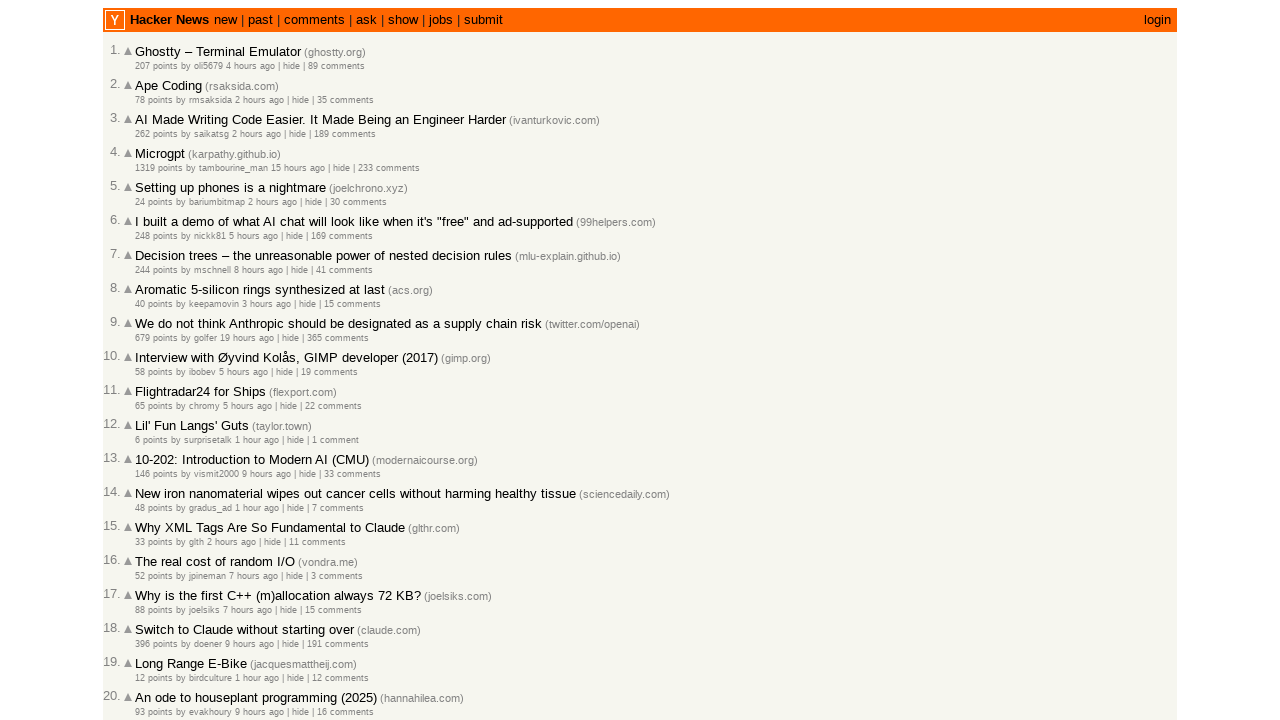

Located all article row elements
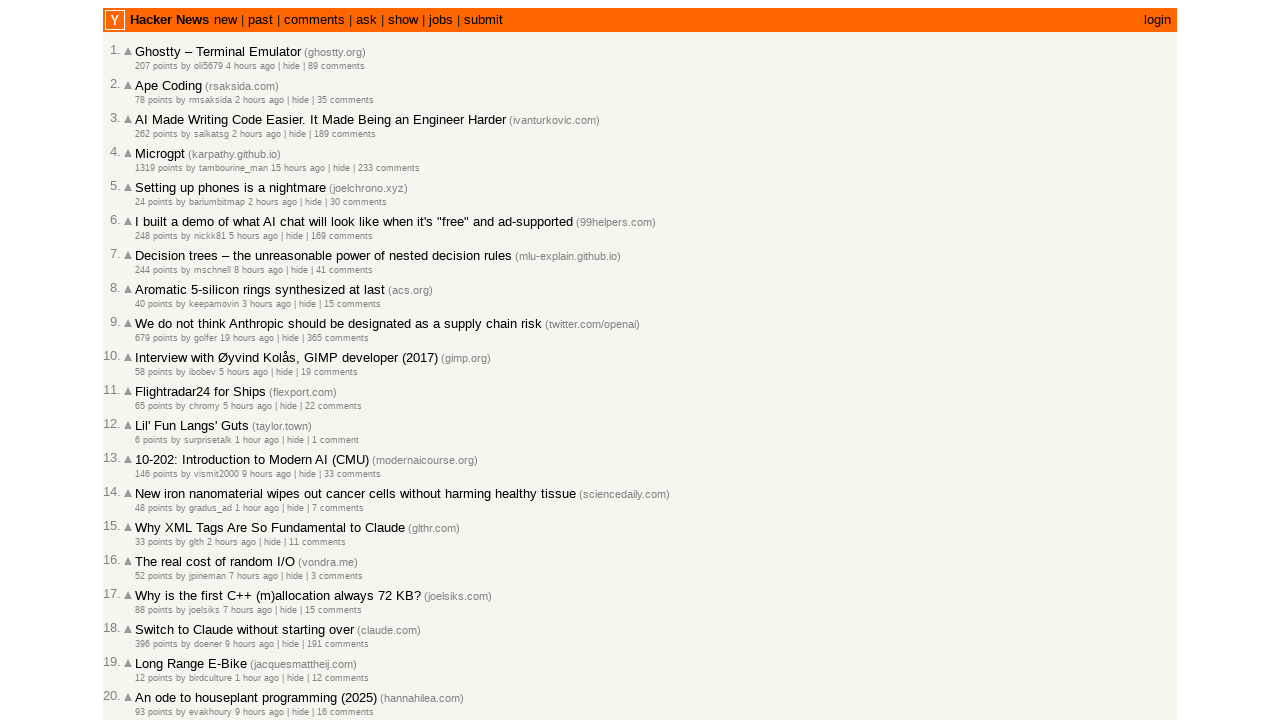

Verified that at least 10 articles are present on the page
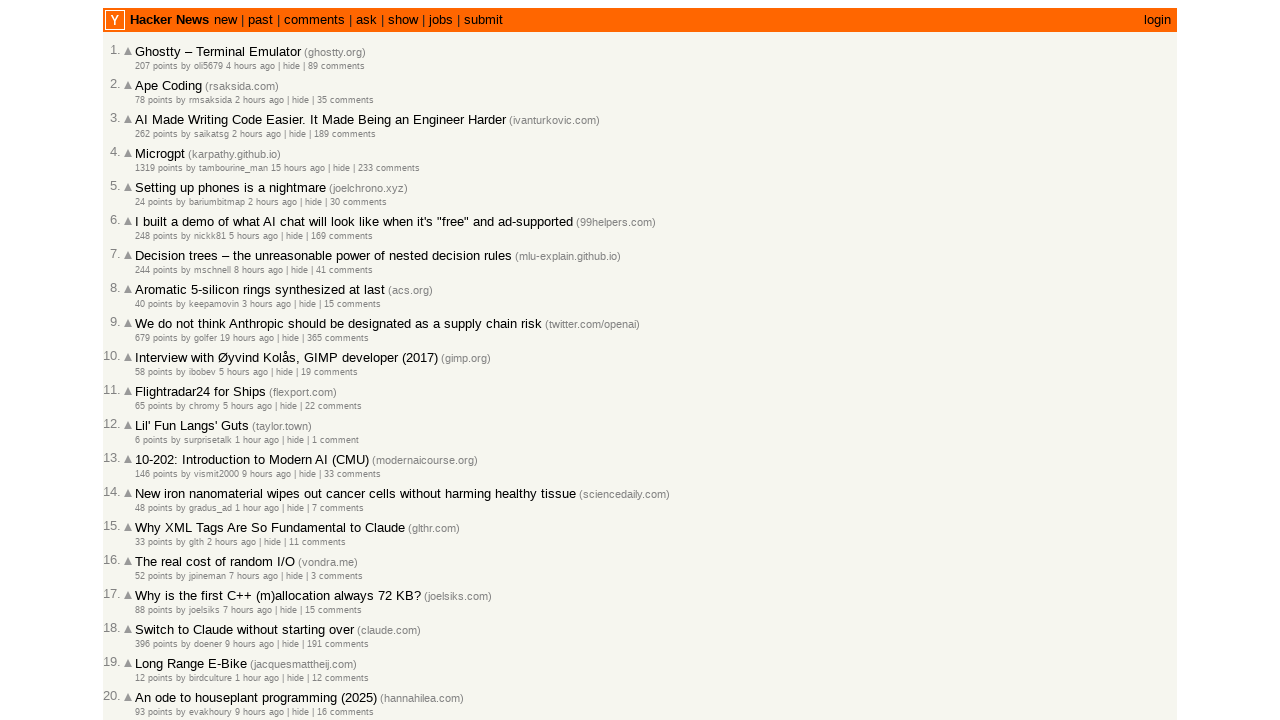

Selected the first article from the list
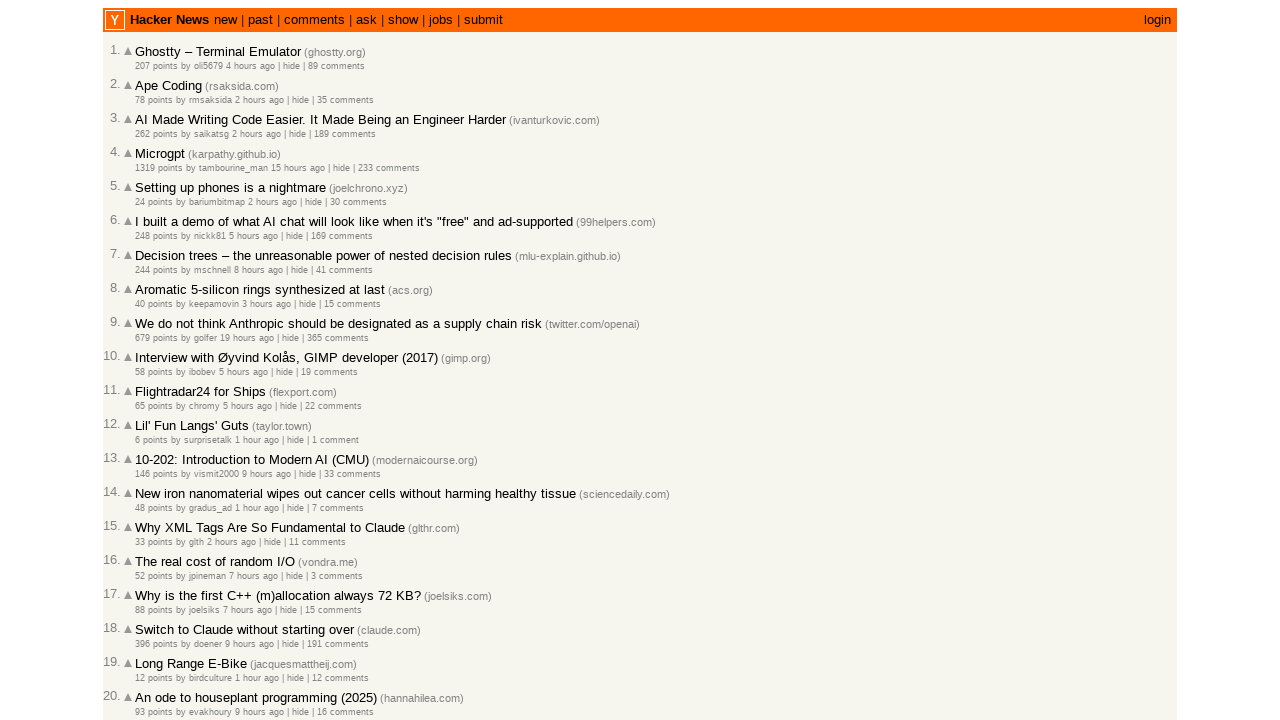

Located the title link element in the first article
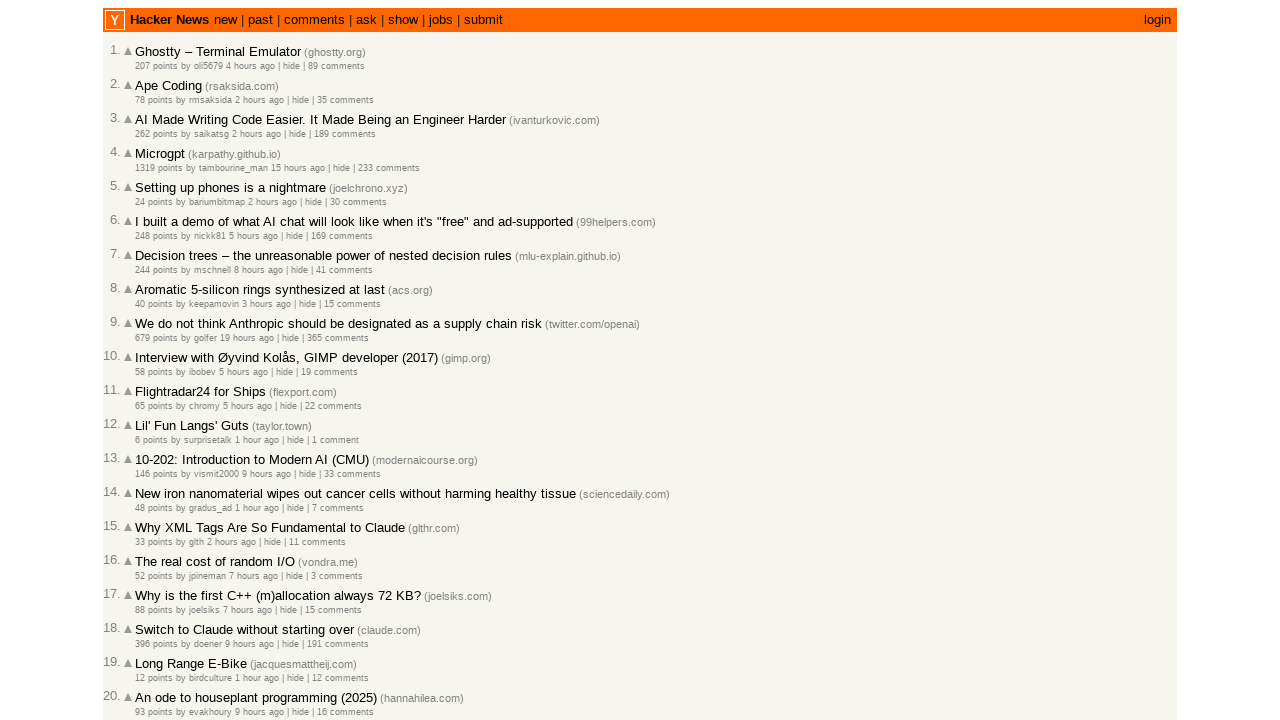

Waited for article title link selectors to be available
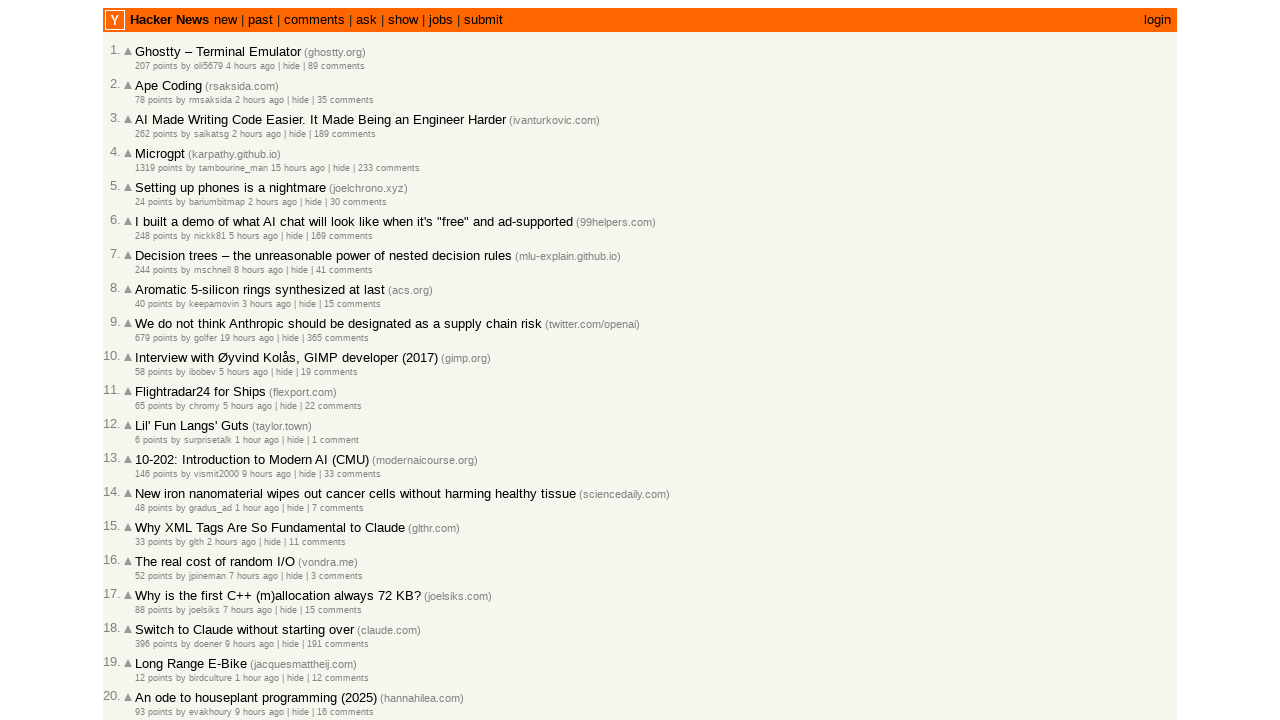

Clicked on the first article title link at (218, 52) on tr.athing >> nth=0 >> td.title span.titleline a >> nth=0
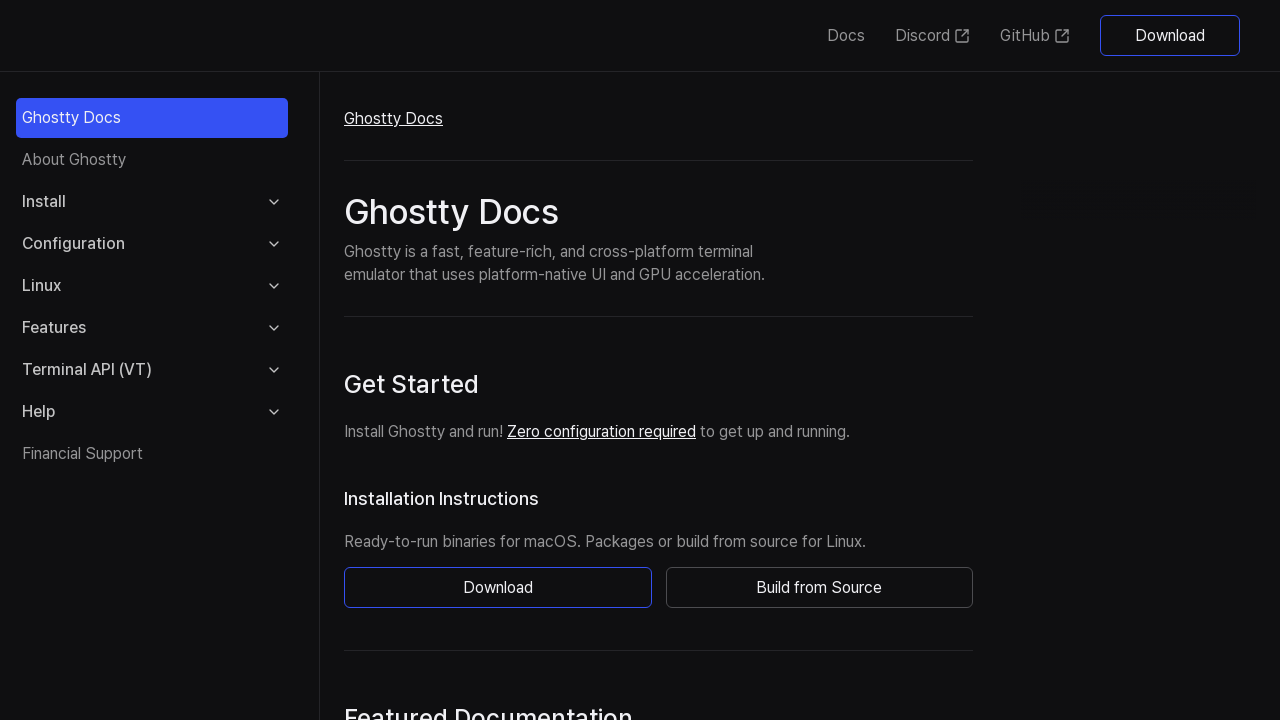

Waited for the article page to load completely
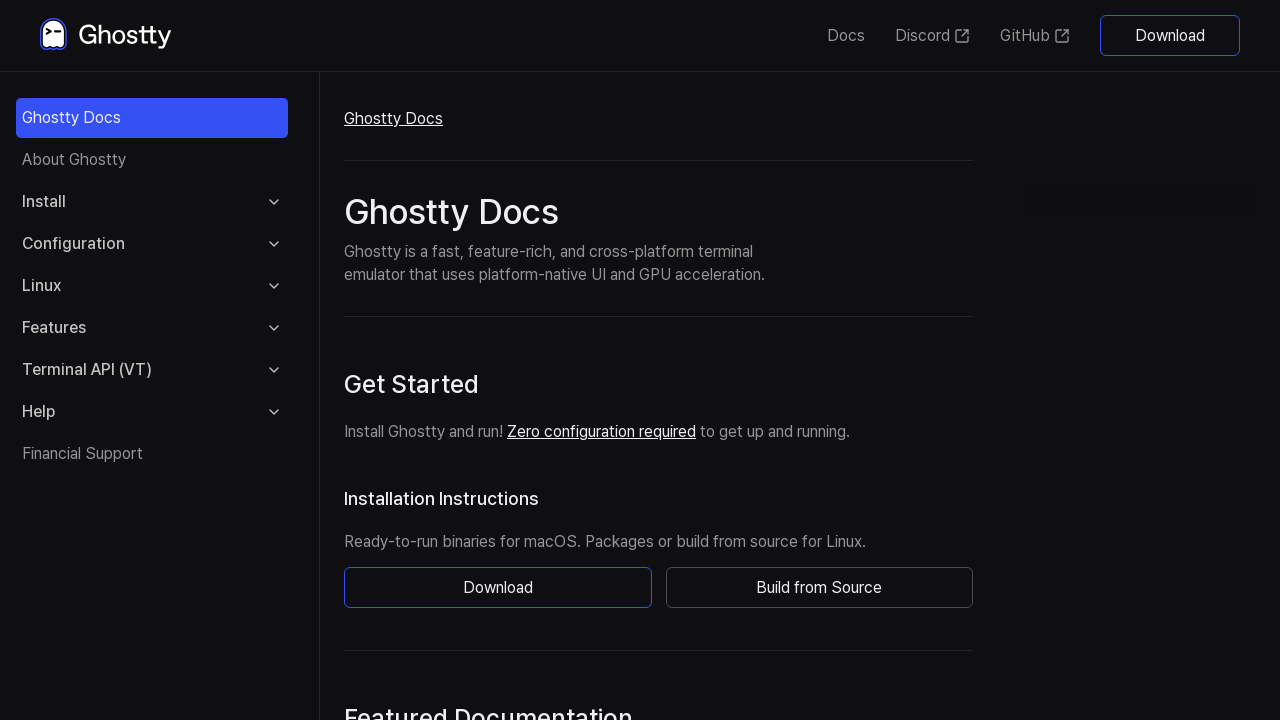

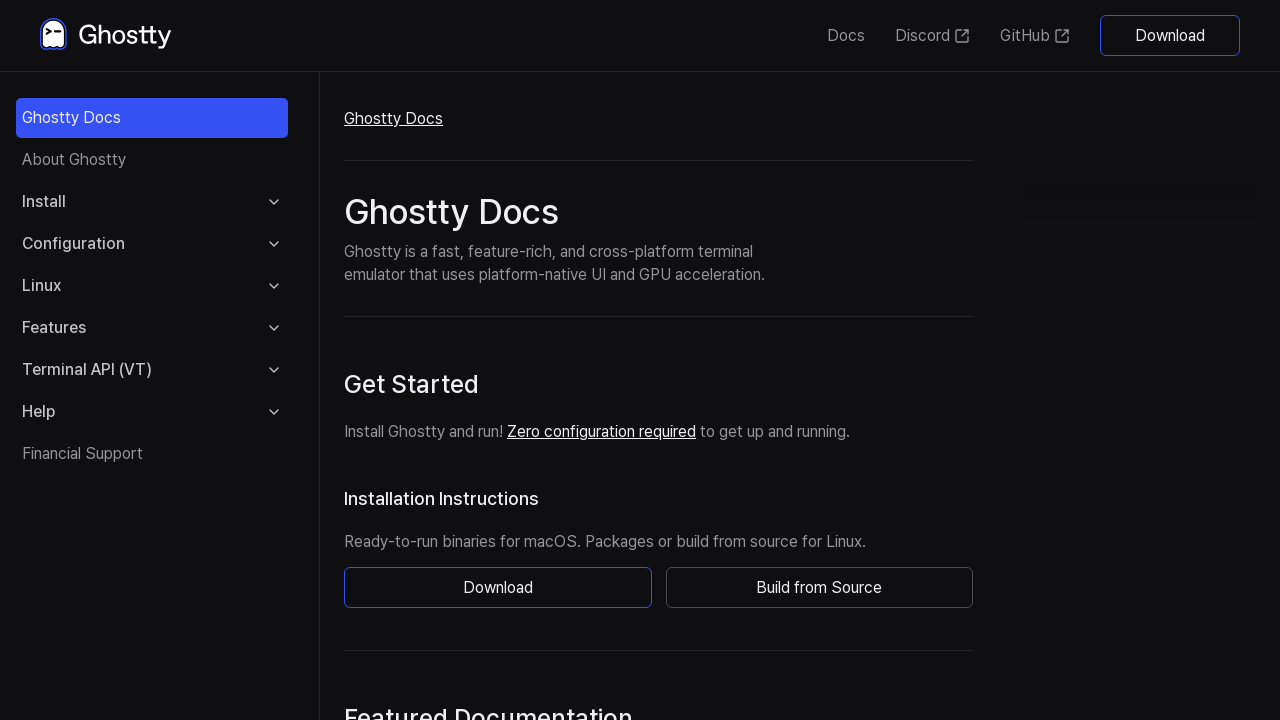